Tests that whitespace is trimmed from edited todo text.

Starting URL: https://demo.playwright.dev/todomvc

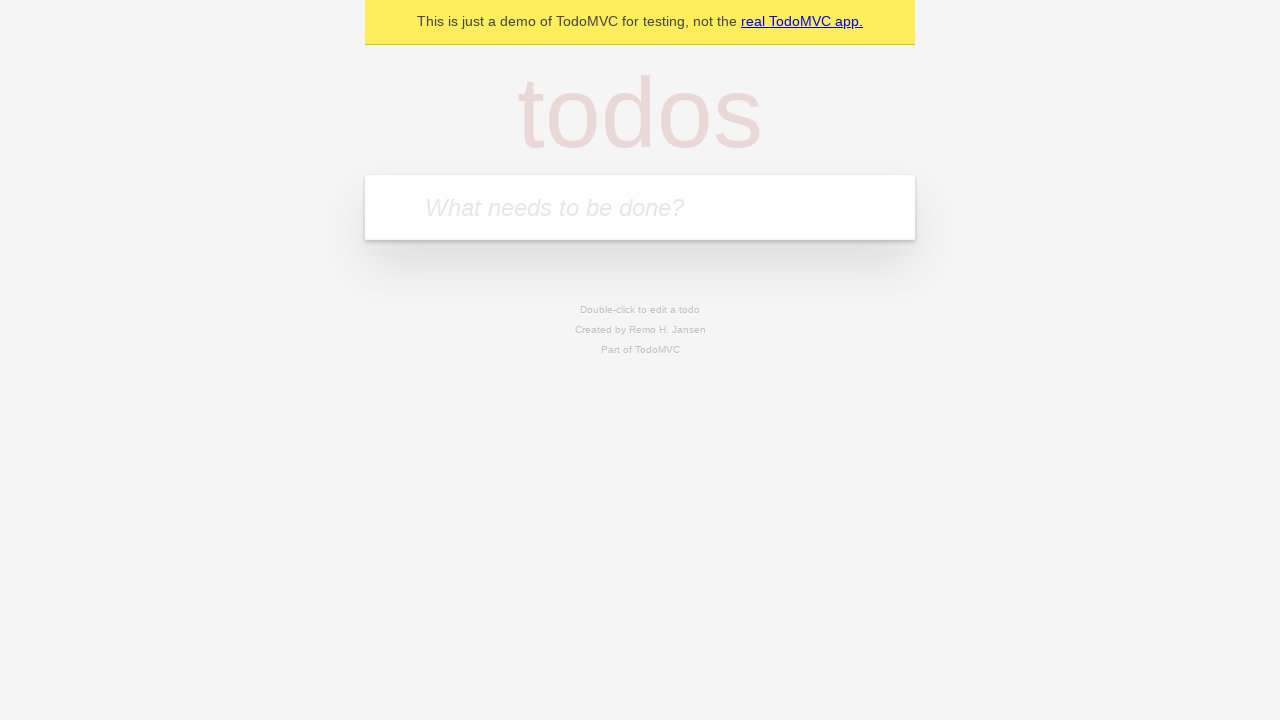

Filled new todo field with 'buy some cheese' on .new-todo
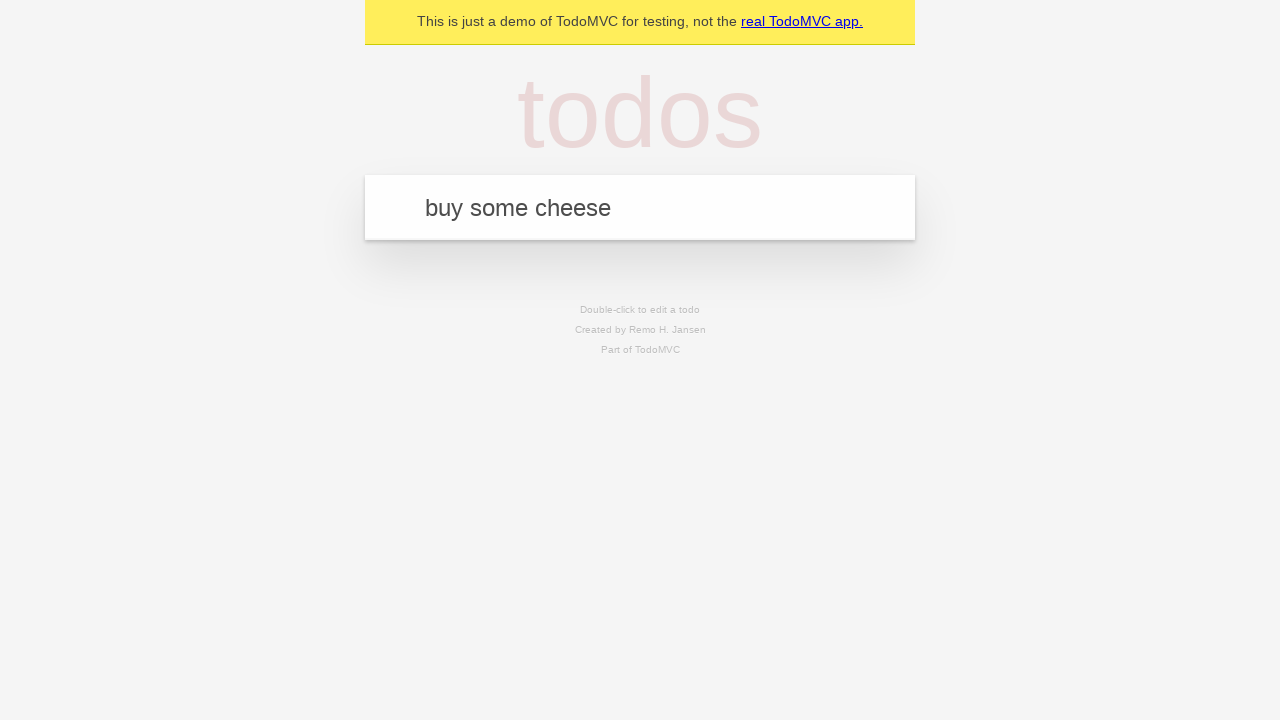

Created first todo by pressing Enter on .new-todo
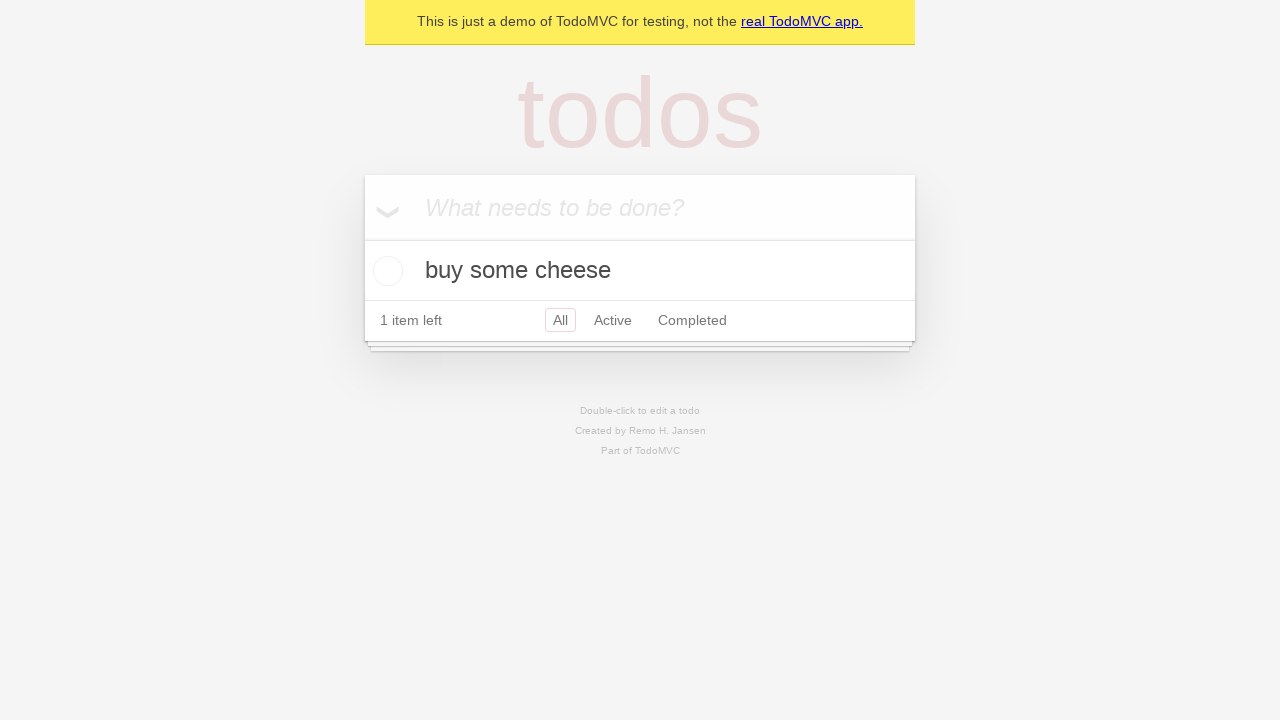

Filled new todo field with 'feed the cat' on .new-todo
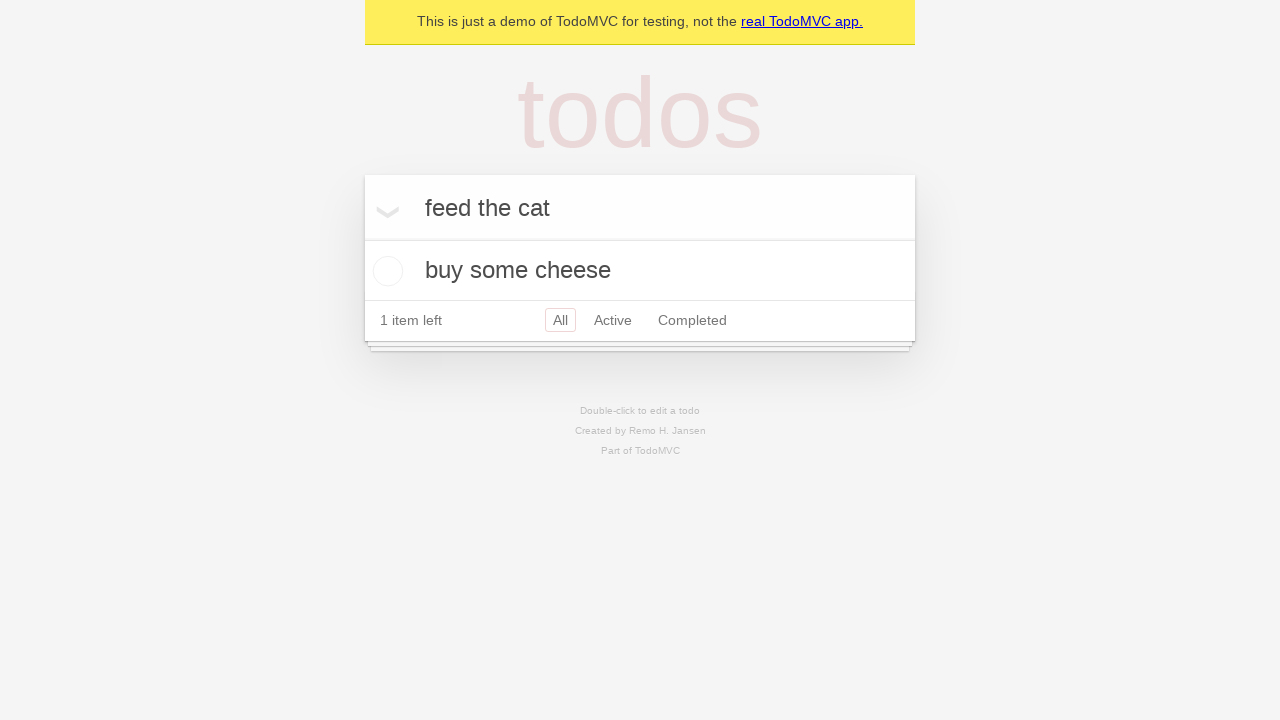

Created second todo by pressing Enter on .new-todo
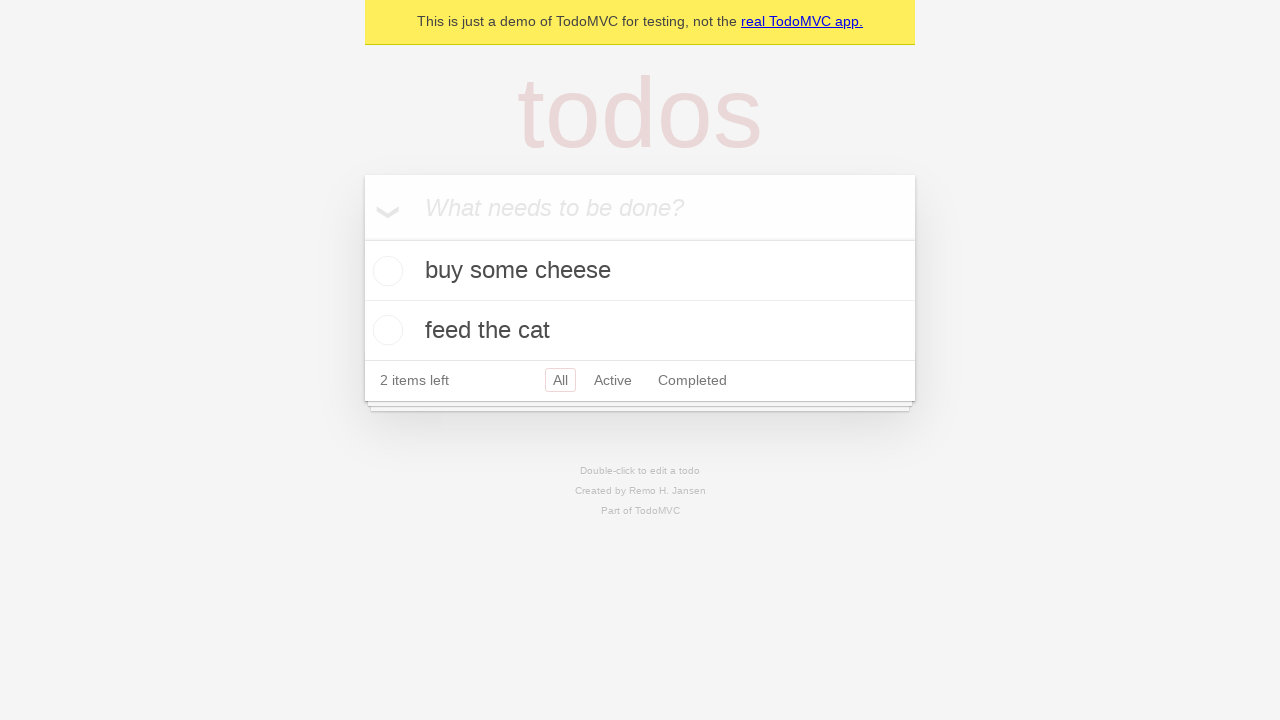

Filled new todo field with 'book a doctors appointment' on .new-todo
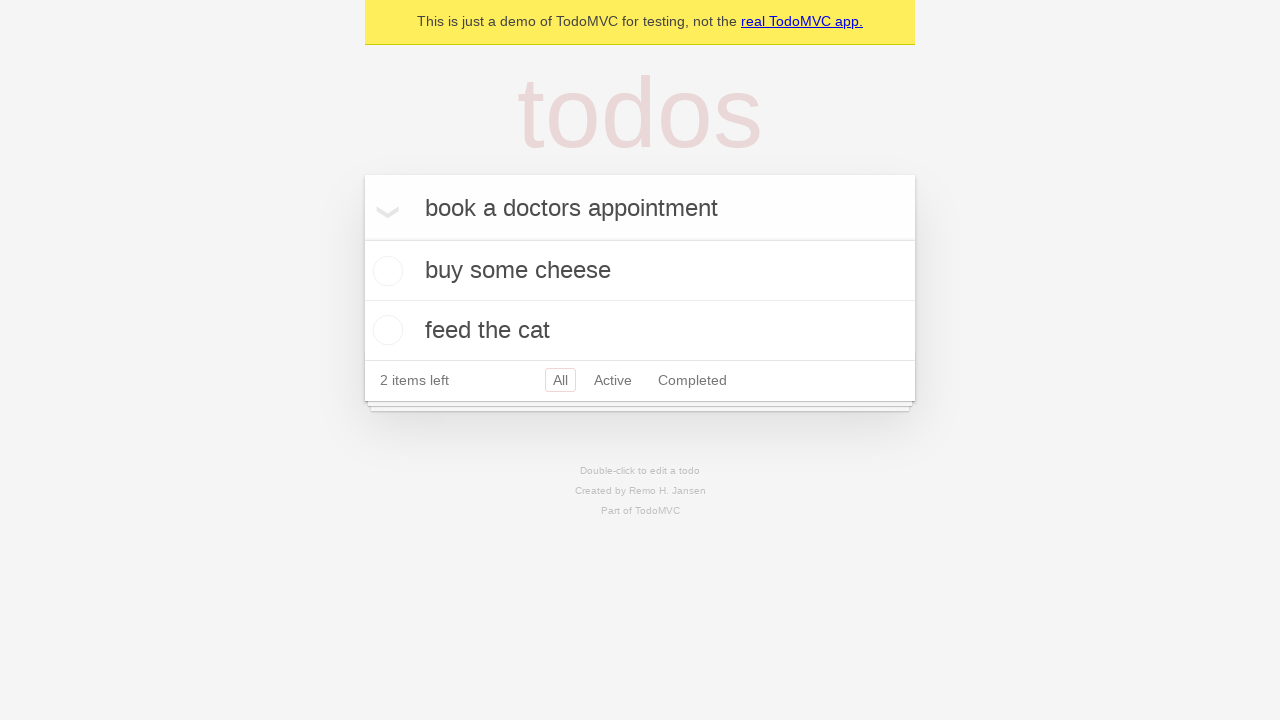

Created third todo by pressing Enter on .new-todo
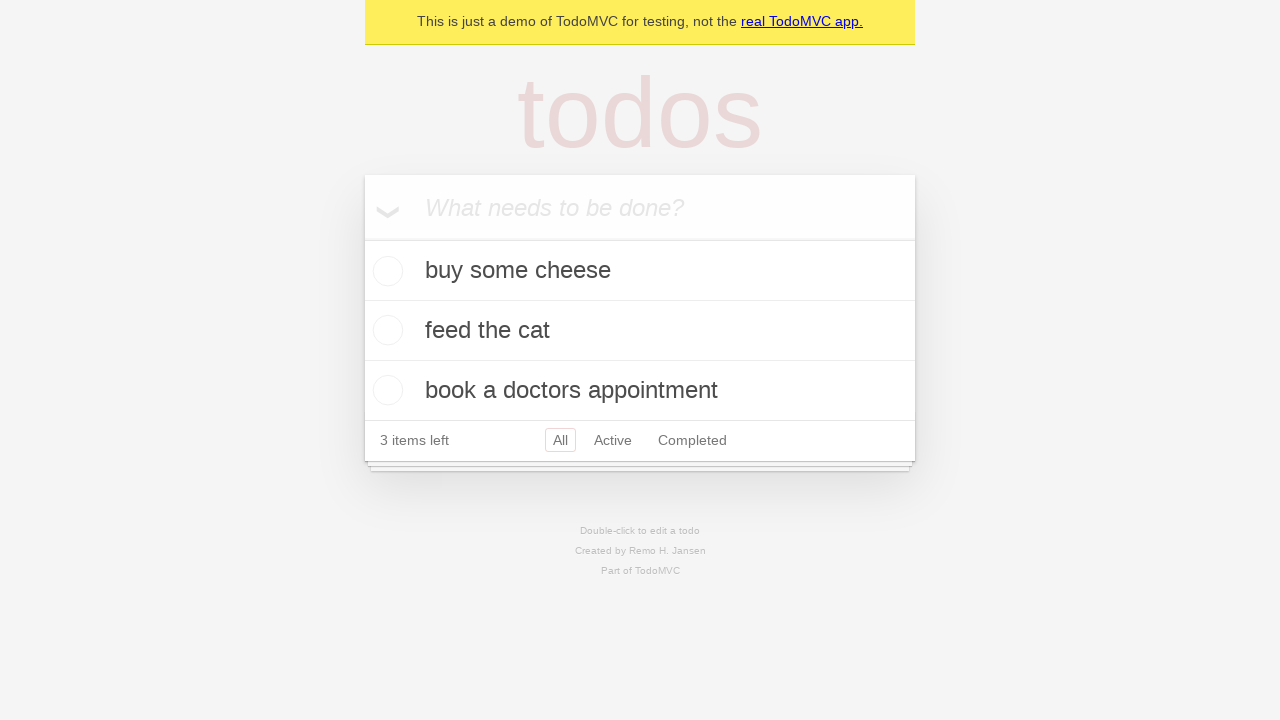

Waited for all three todos to load in the list
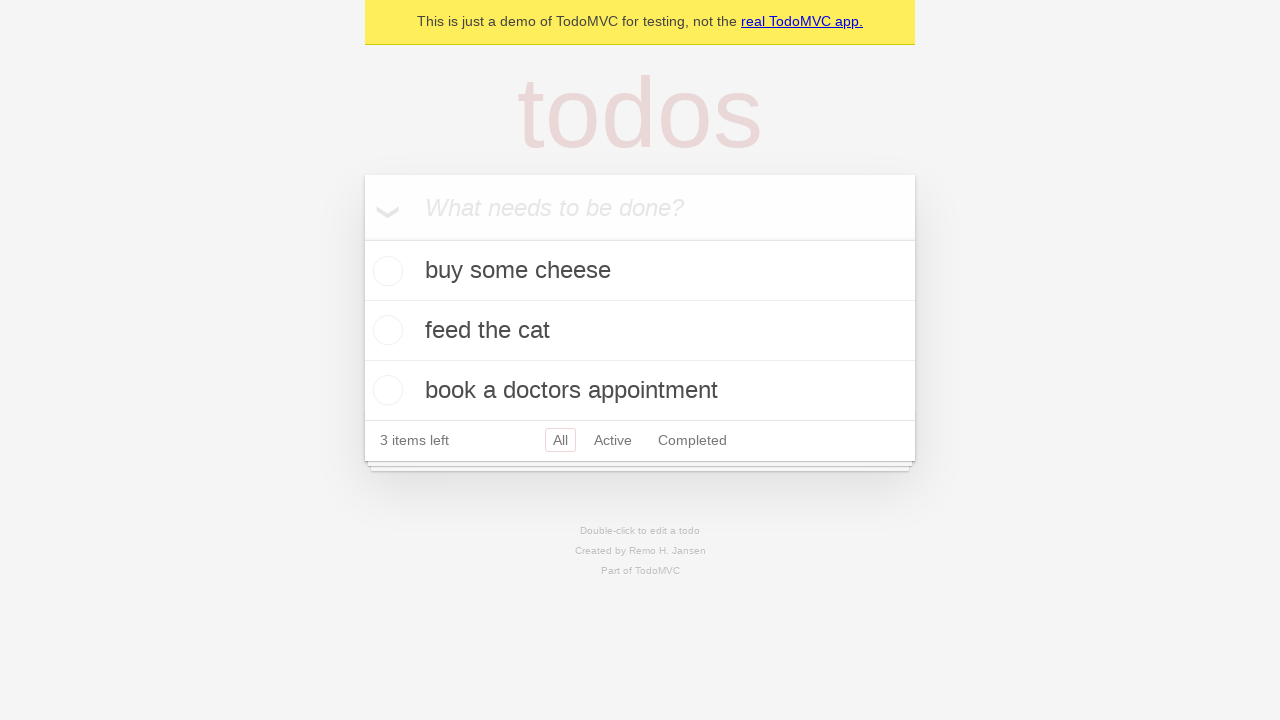

Double-clicked second todo to enter edit mode at (640, 331) on .todo-list li >> nth=1
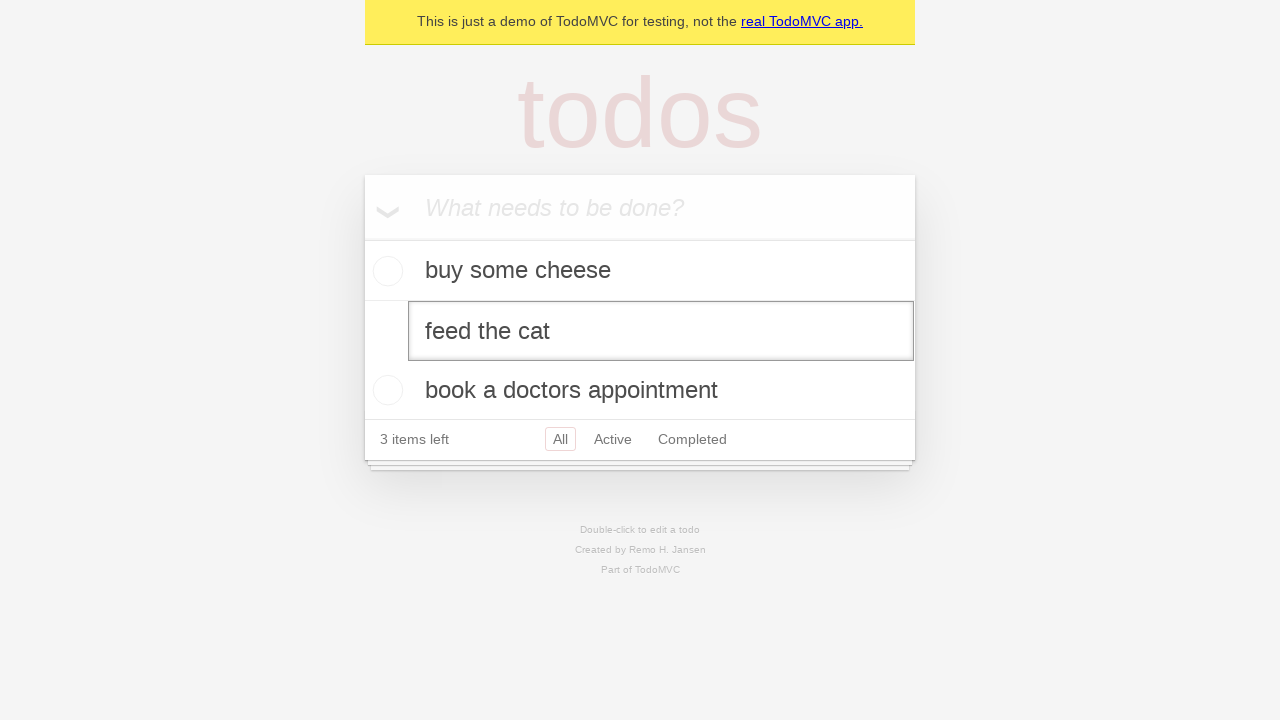

Filled edit field with whitespace-padded text '    buy some sausages    ' on .todo-list li >> nth=1 >> .edit
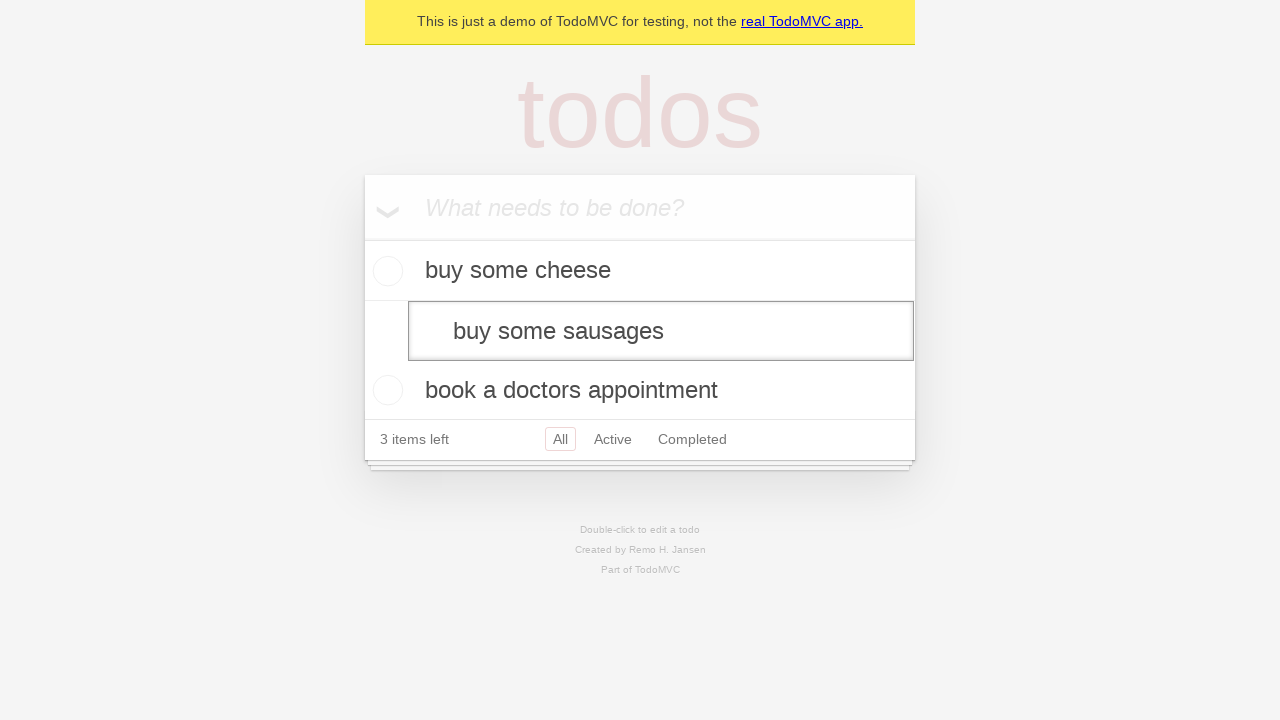

Pressed Enter to save edited todo, whitespace should be trimmed to 'buy some sausages' on .todo-list li >> nth=1 >> .edit
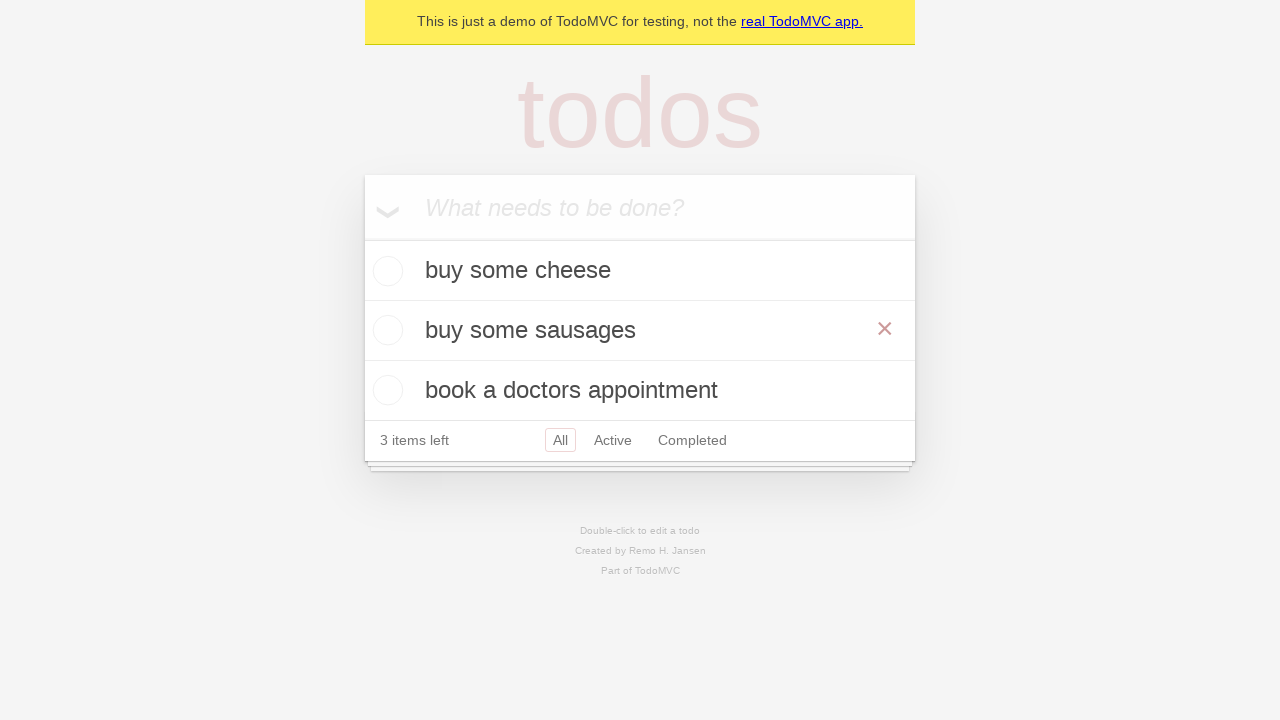

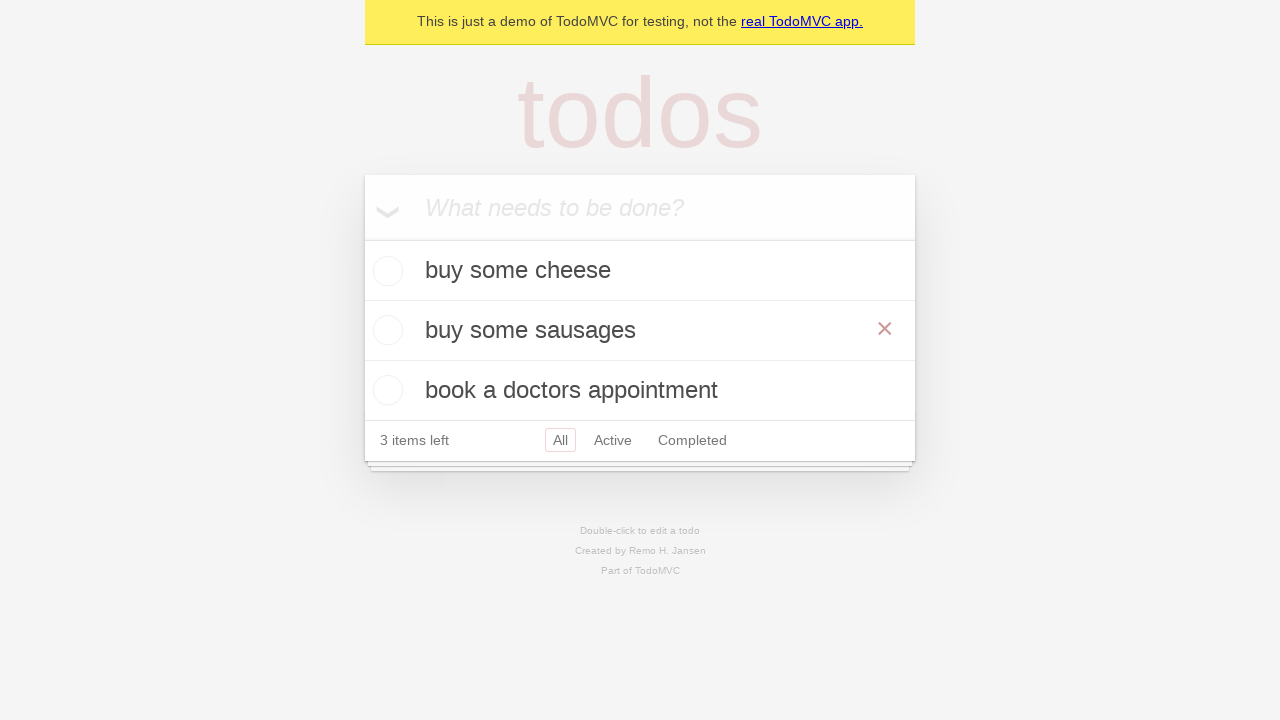